Tests the green loading functionality using explicit waits by clicking the start button, checking loading state, waiting for completion, and verifying the success message.

Starting URL: https://kristinek.github.io/site/examples/loading_color

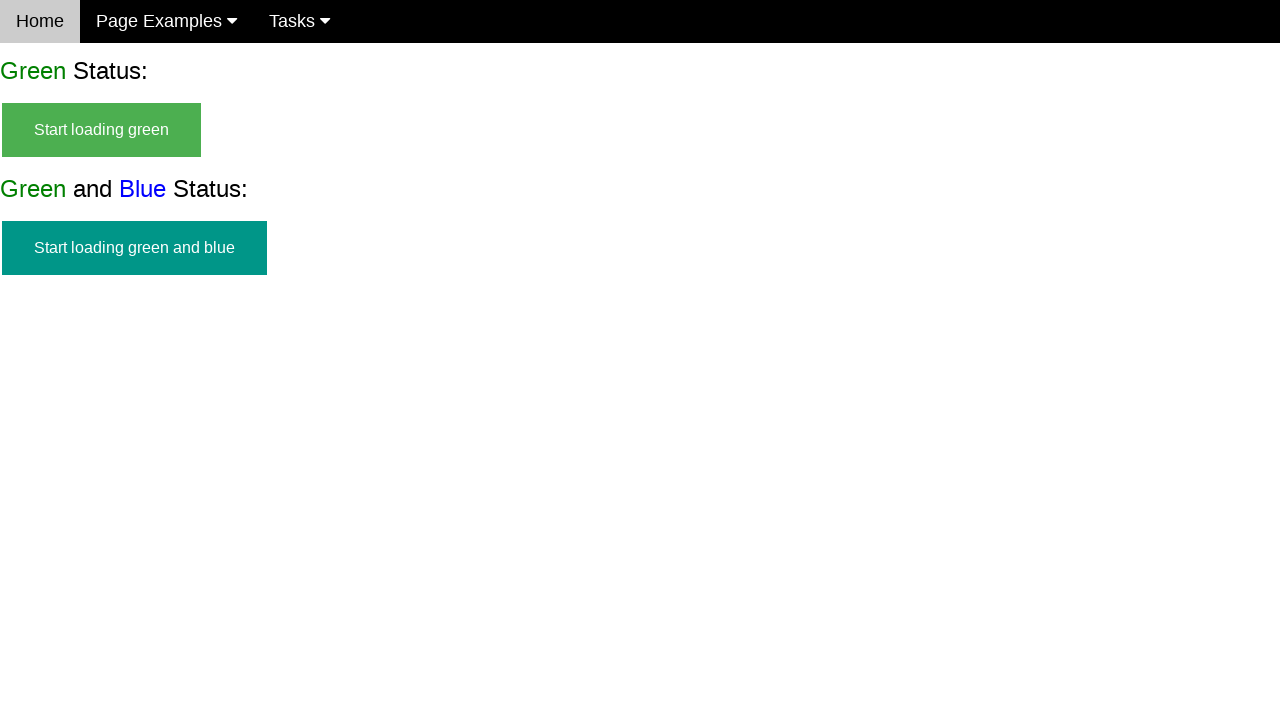

Clicked start button to begin green loading at (102, 130) on #start_green
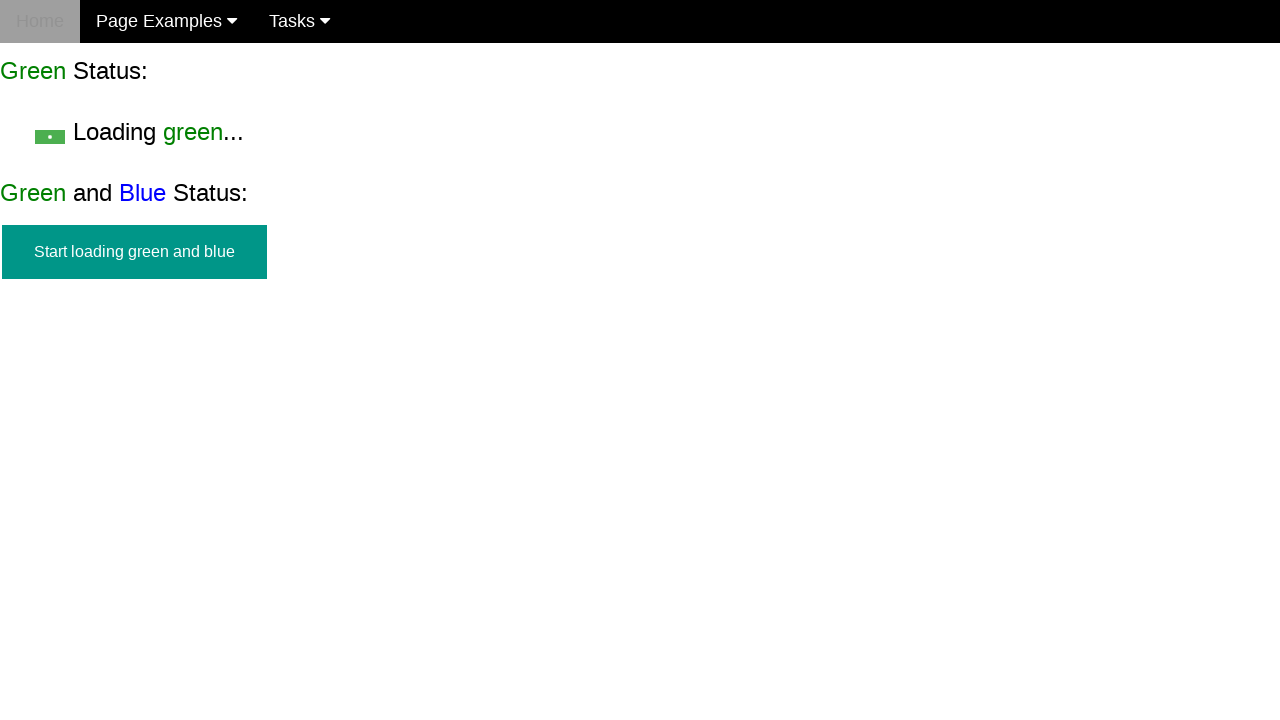

Verified start button is hidden after click
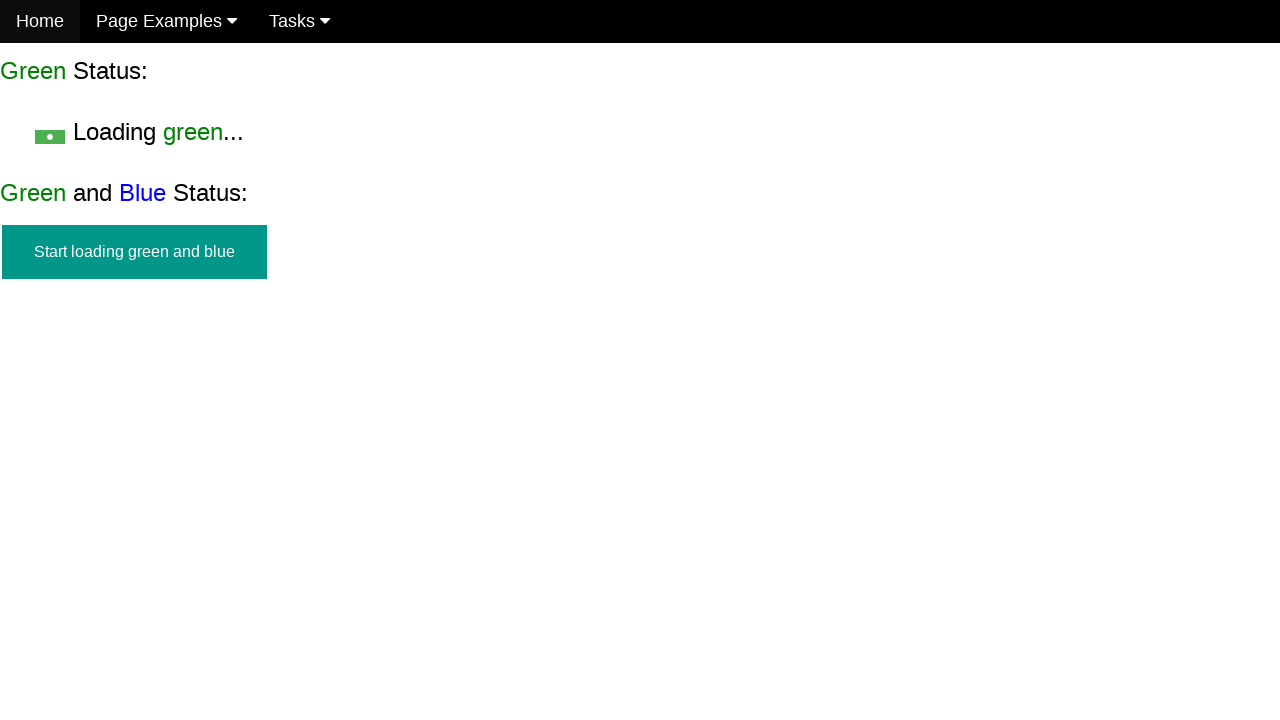

Verified loading indicator is visible
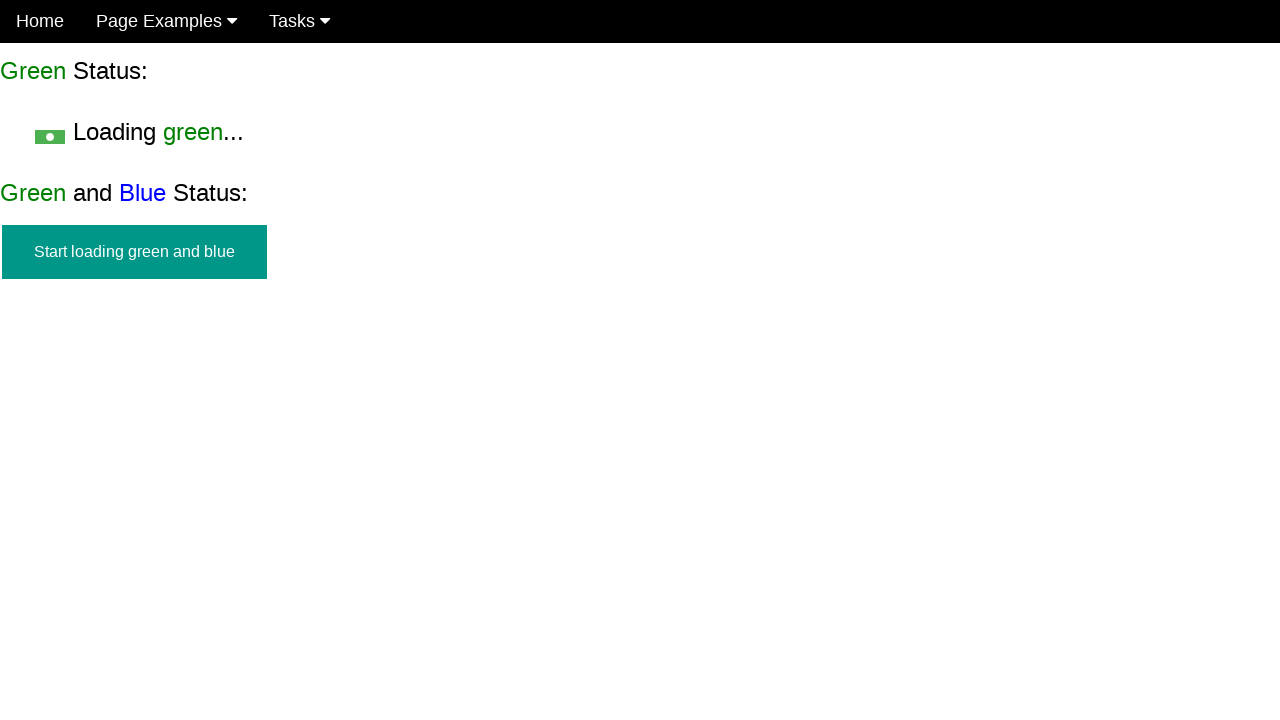

Waited for completion element to appear
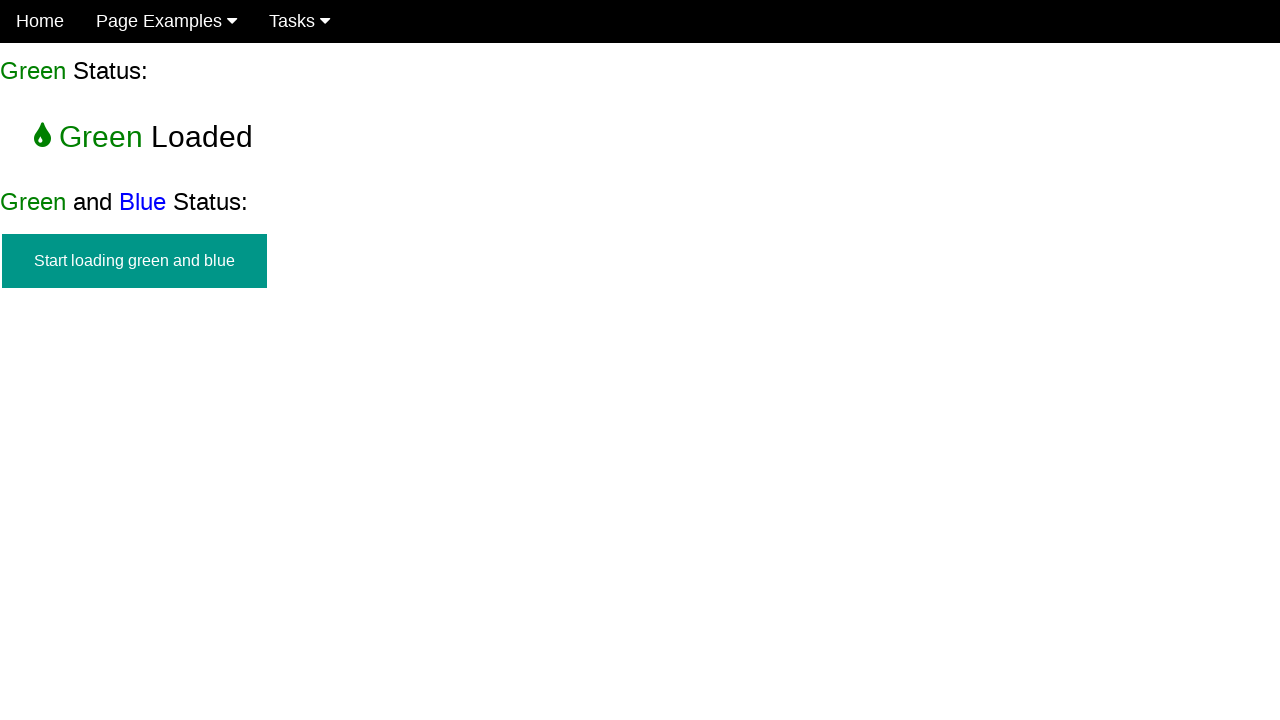

Verified start button remains hidden at completion
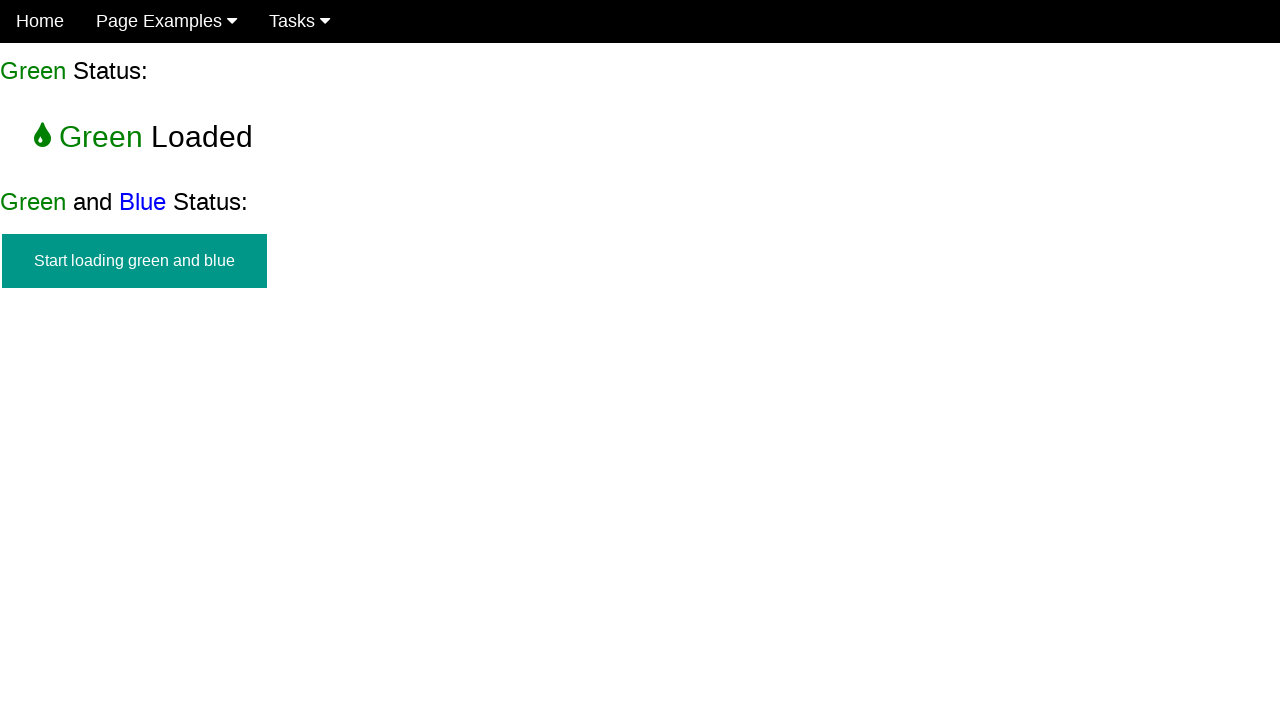

Verified loading indicator is hidden at completion
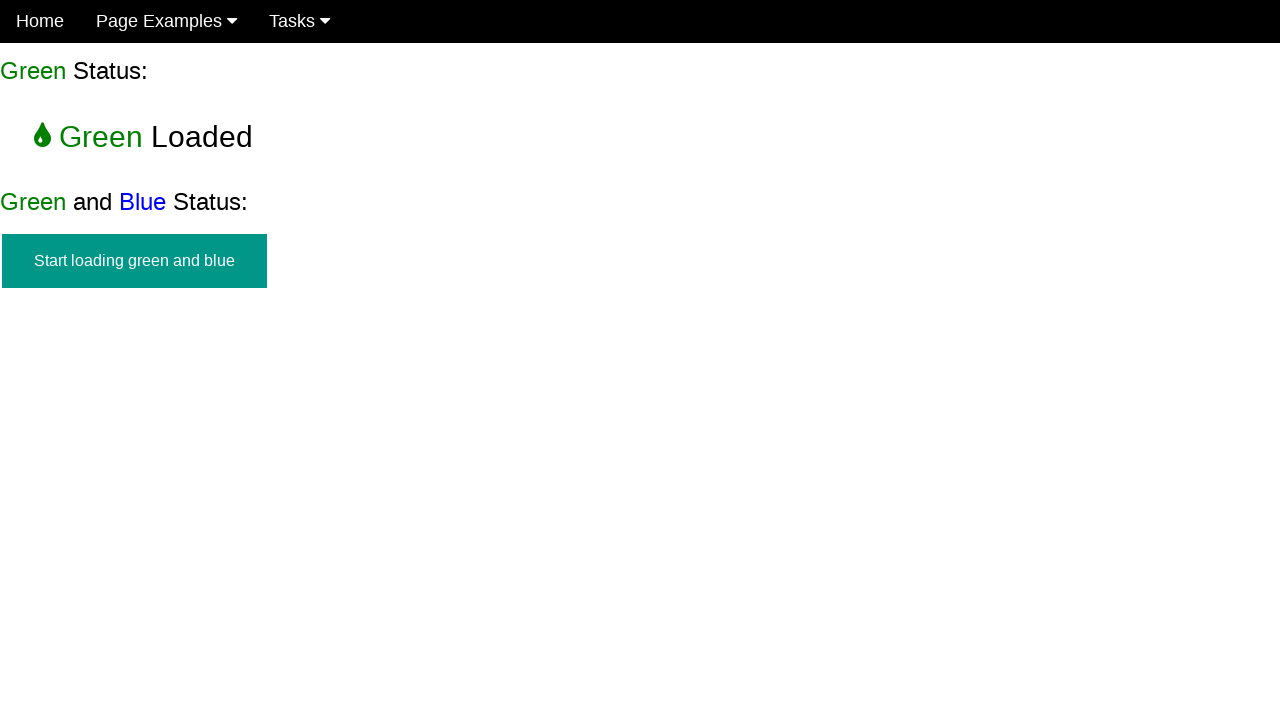

Verified success message is visible
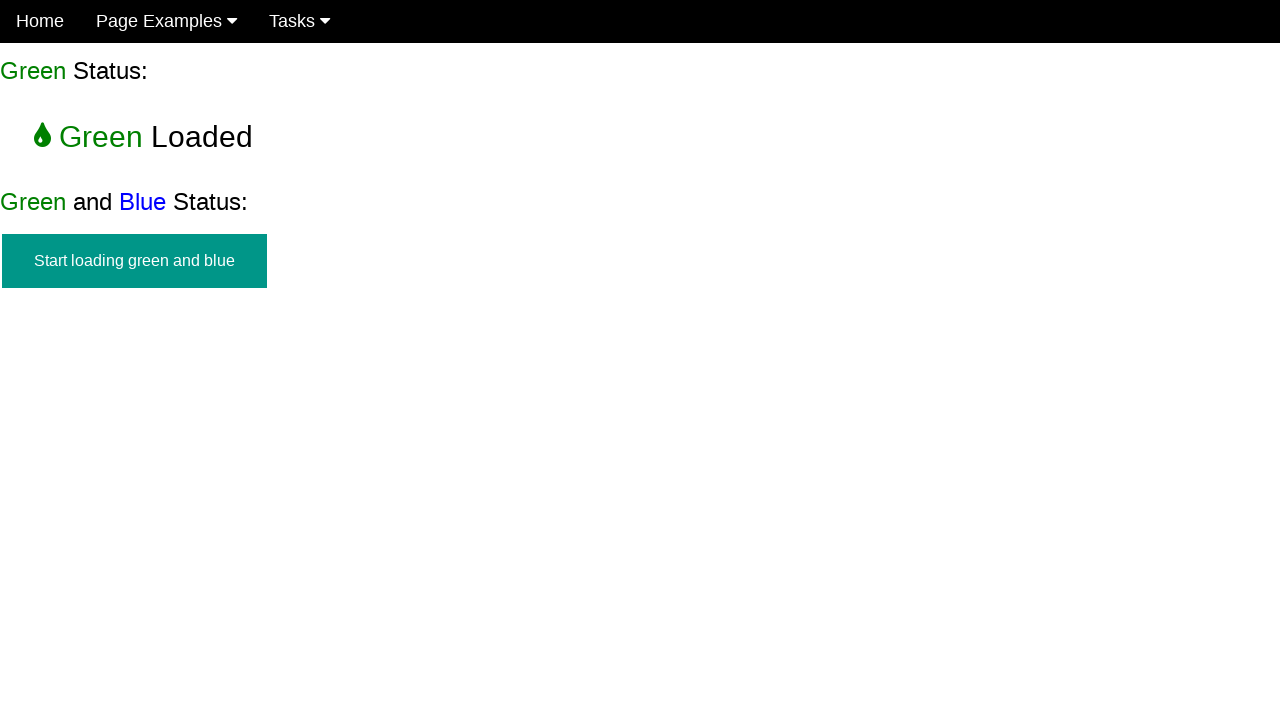

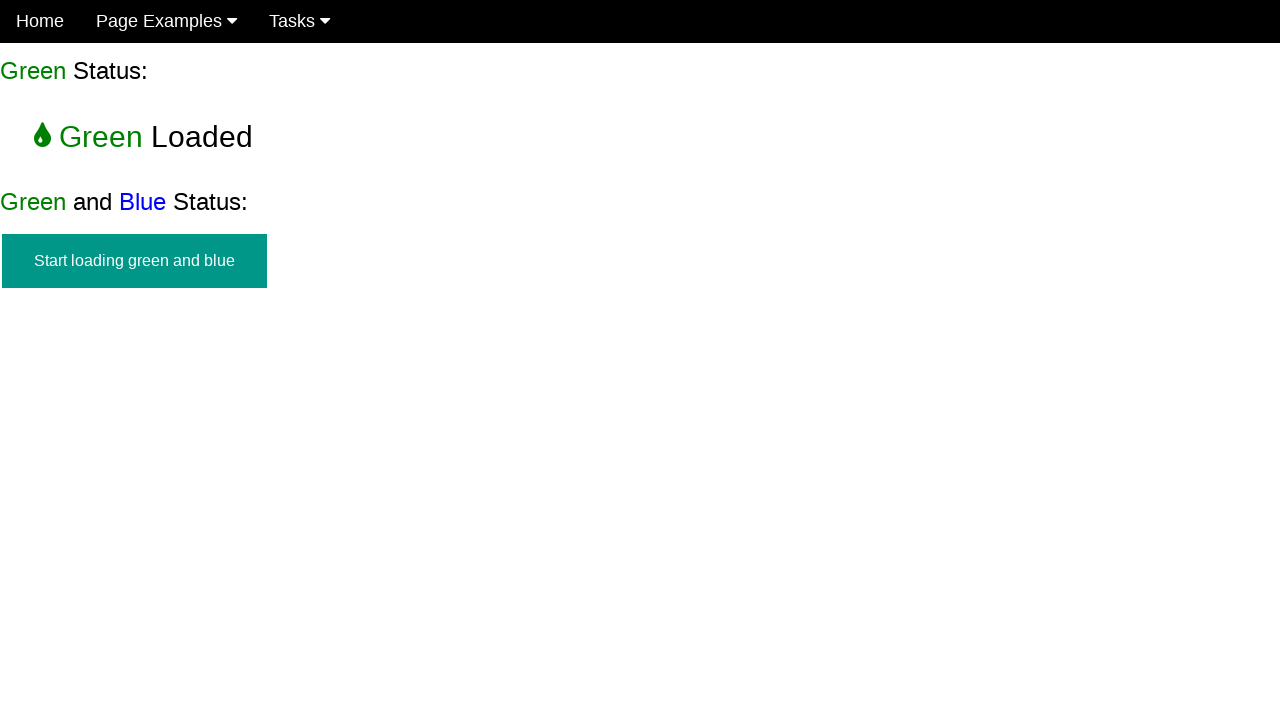